Tests JavaScript prompt dialog by entering text and verifying the entered text is displayed on the page

Starting URL: https://demoqa.com/alerts

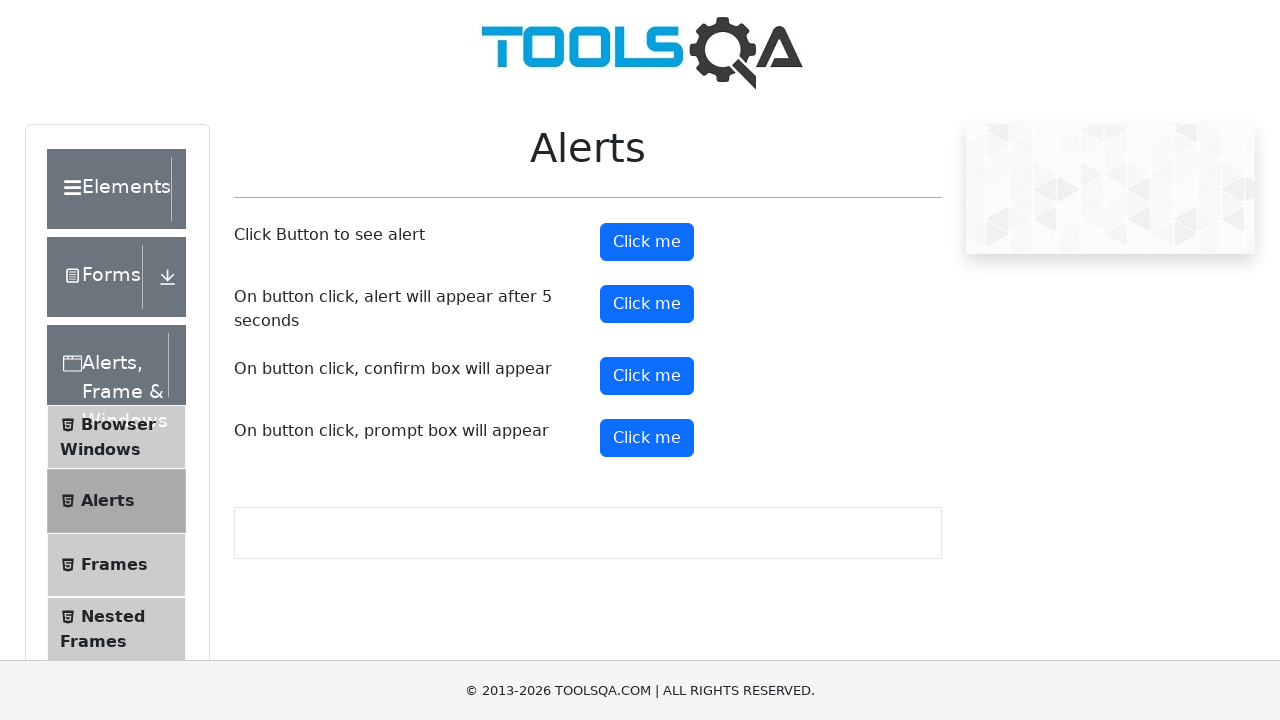

Set up dialog handler to accept prompt with text 'Loop Academy'
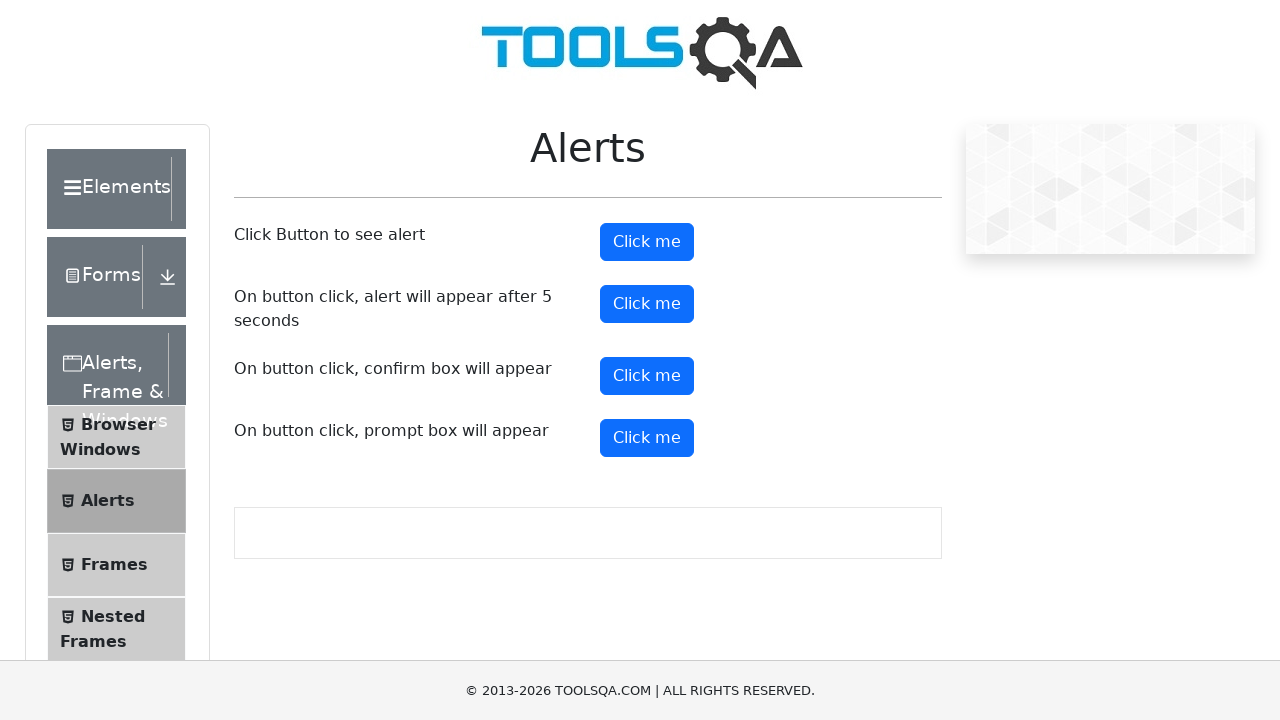

Clicked the prompt button to trigger JavaScript prompt dialog at (647, 438) on button#promtButton
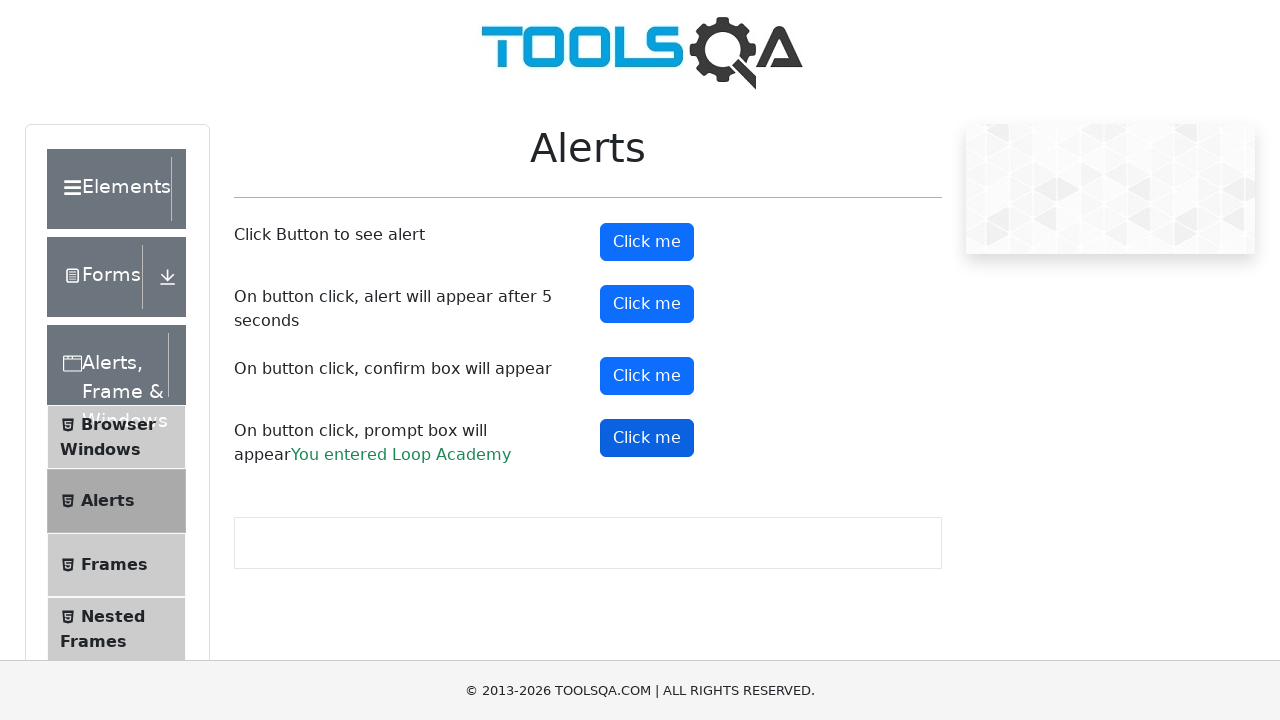

Waited for prompt result element to appear
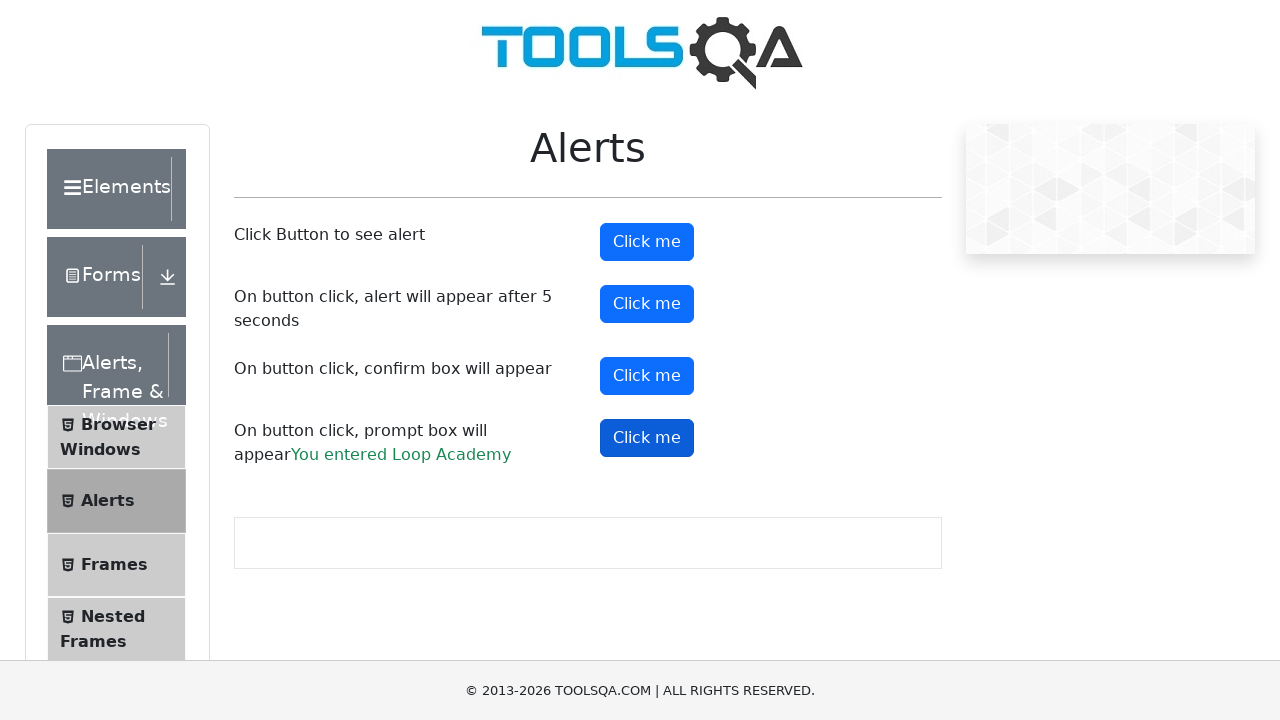

Verified that prompt result displays 'You entered Loop Academy'
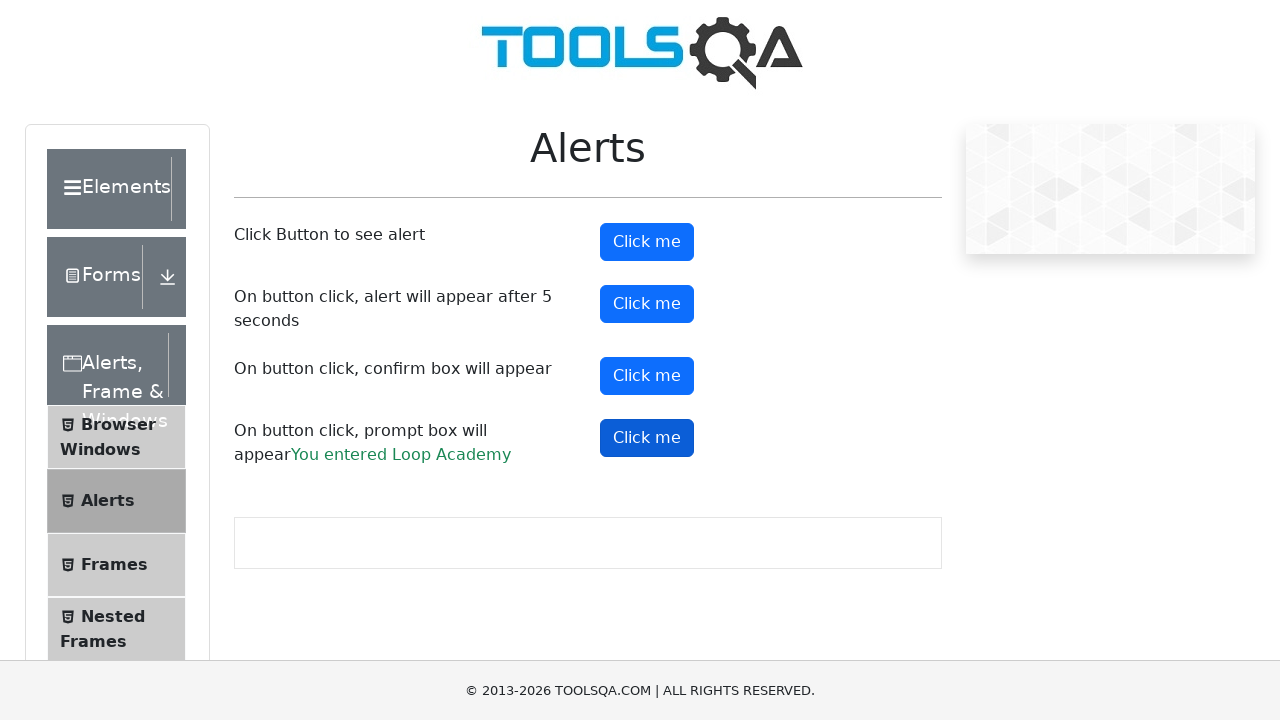

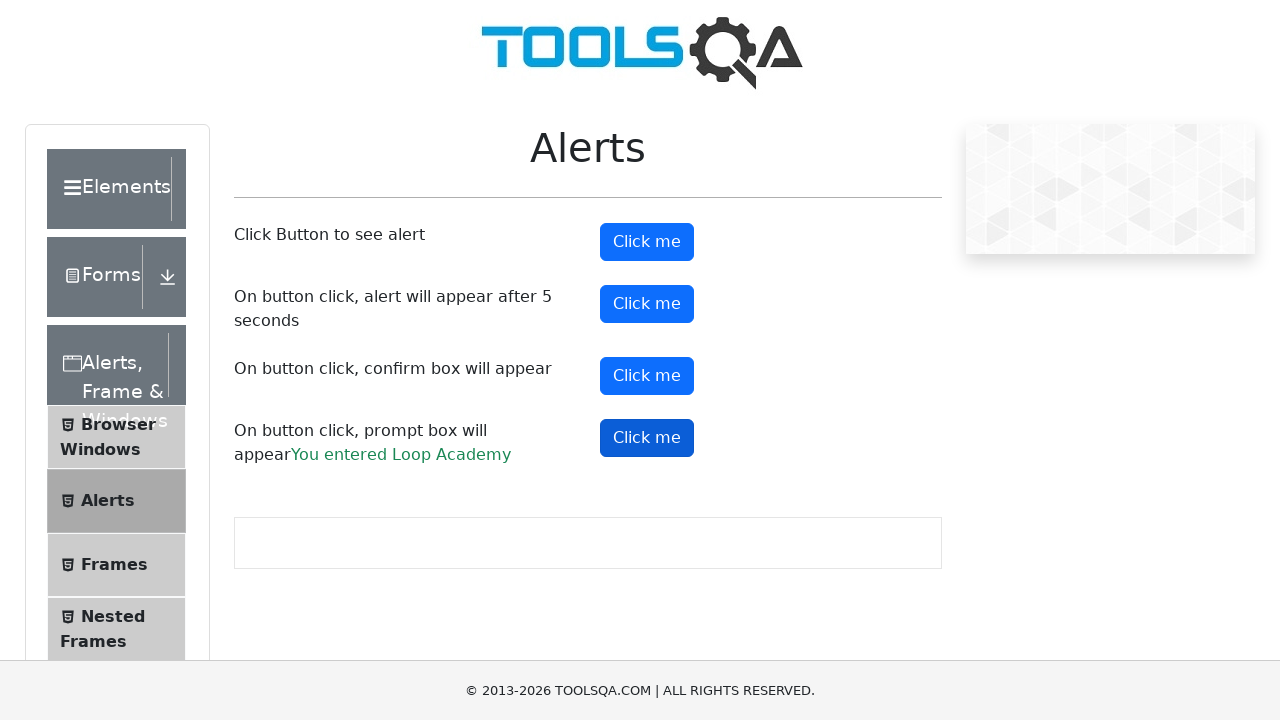